Tests navigation on Trak.in website by clicking on the Funding menu item

Starting URL: https://trak.in/stories/

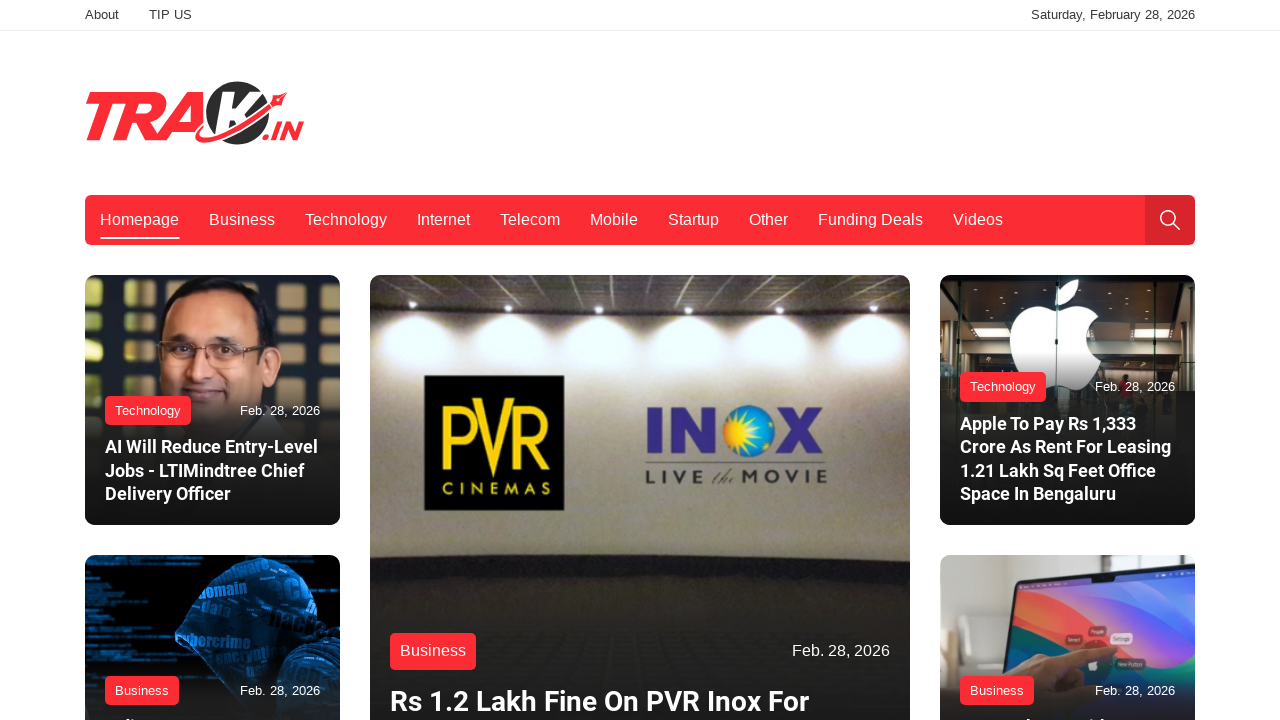

Navigated to Trak.in stories page
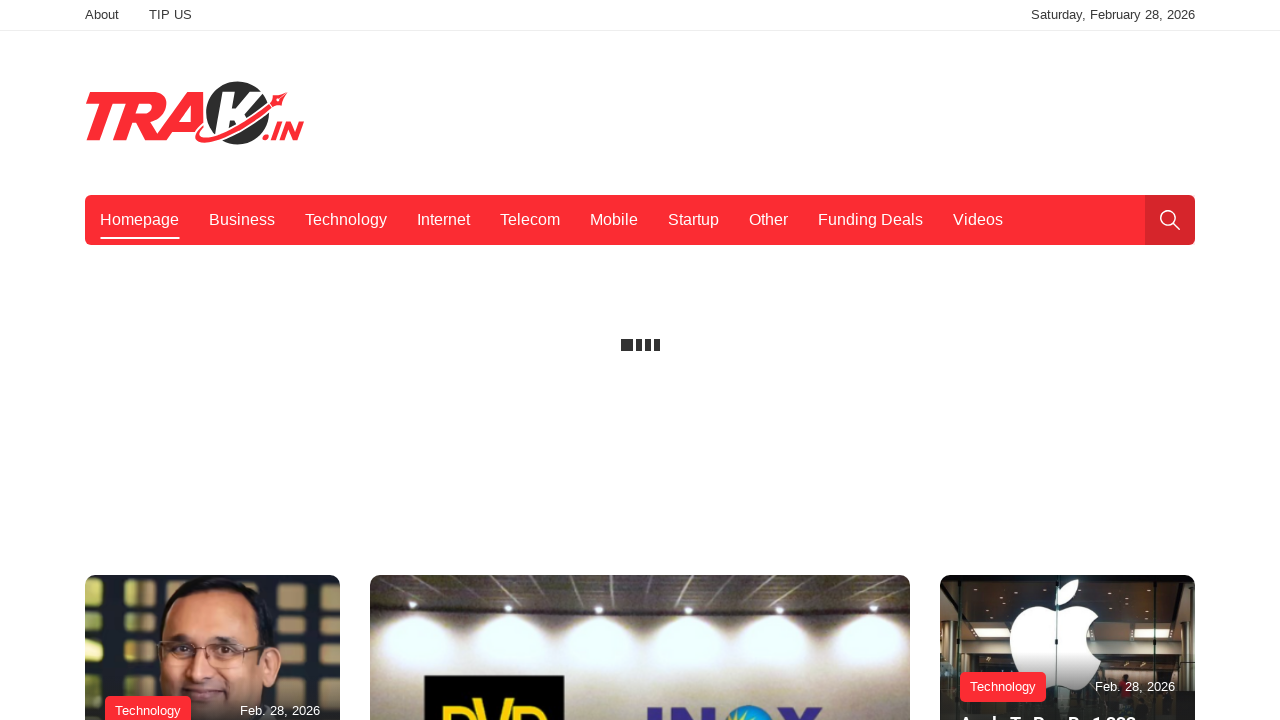

Clicked on Funding menu item at (870, 220) on #menu-item-1237902
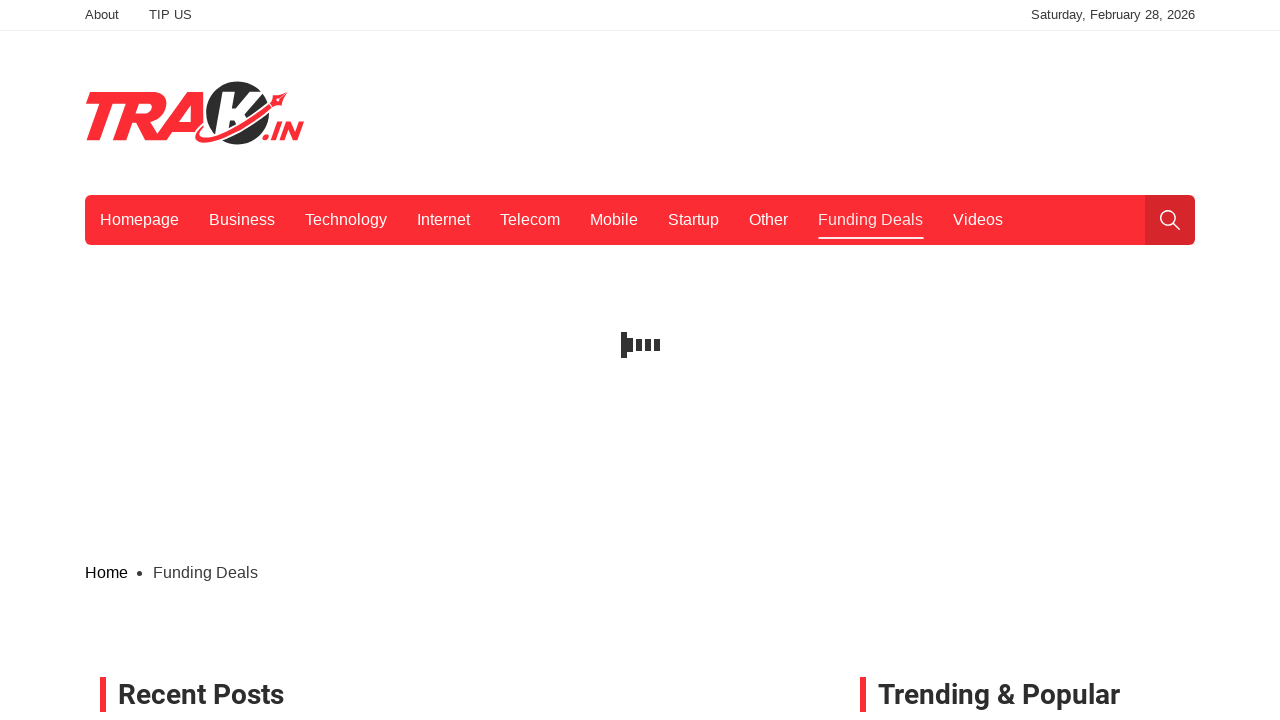

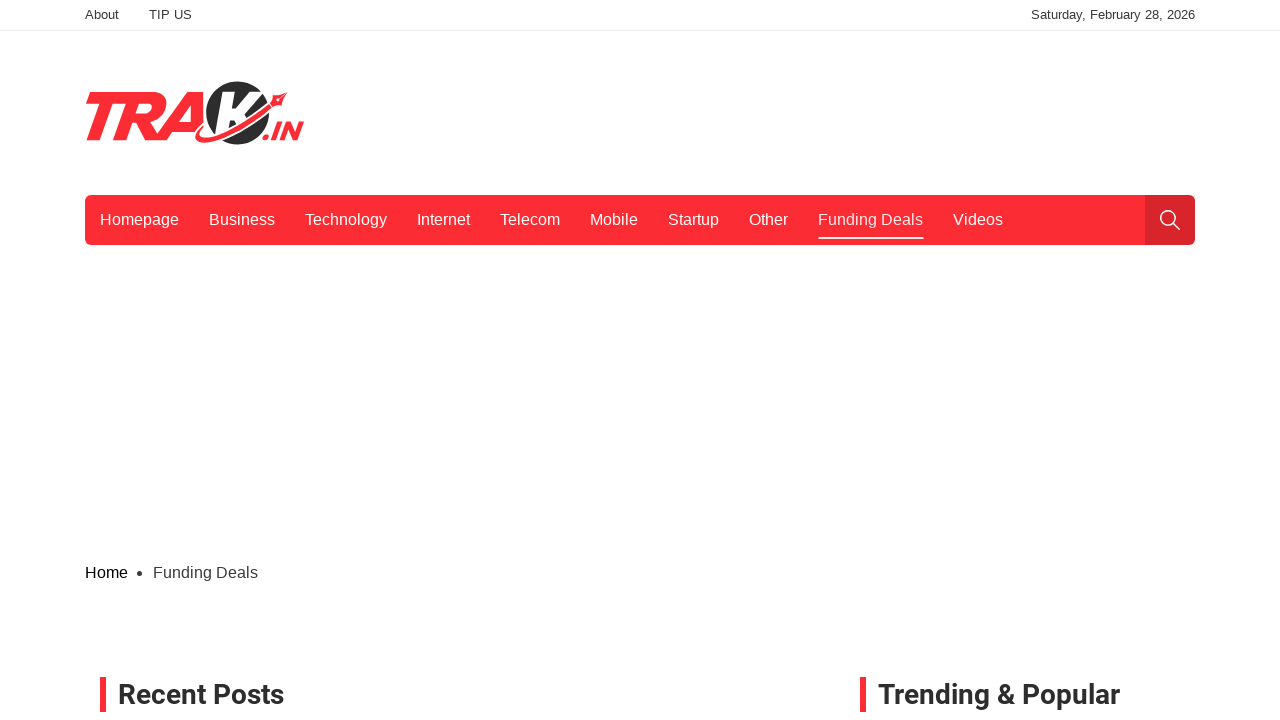